Tests jQuery UI slider functionality by dragging the slider handle to a new position

Starting URL: https://jqueryui.com/slider/

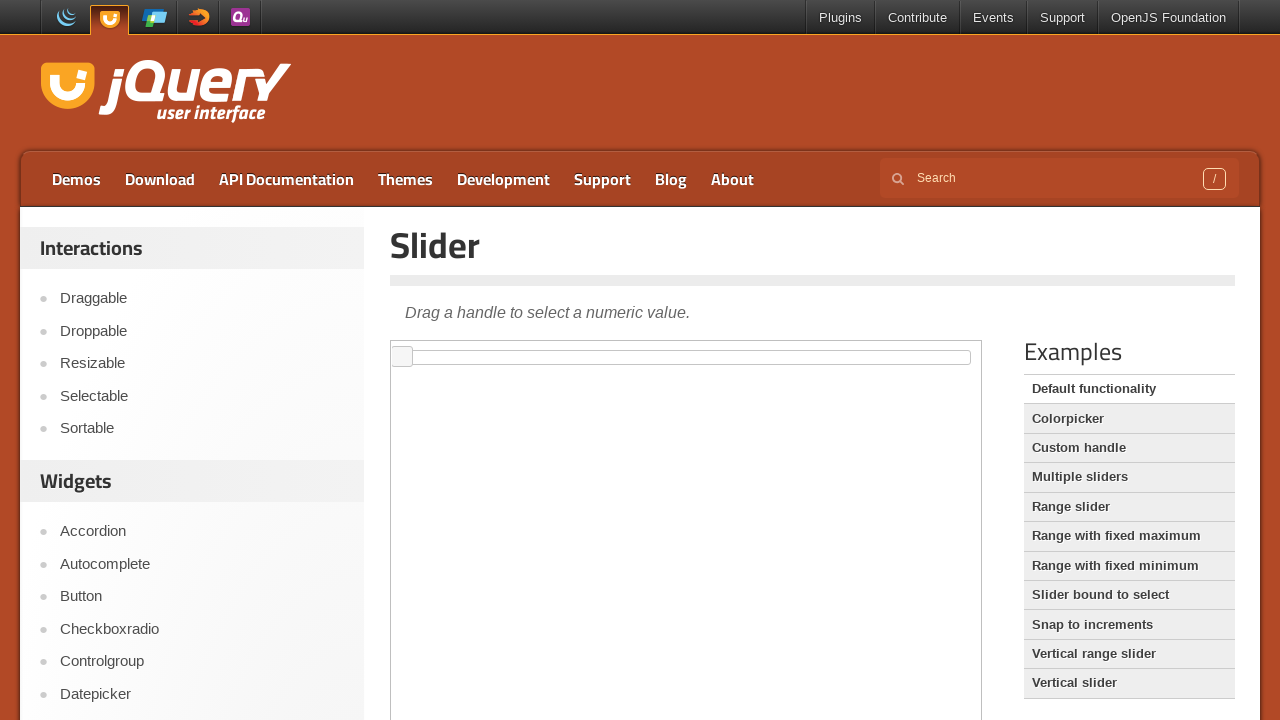

Located the first iframe containing the slider
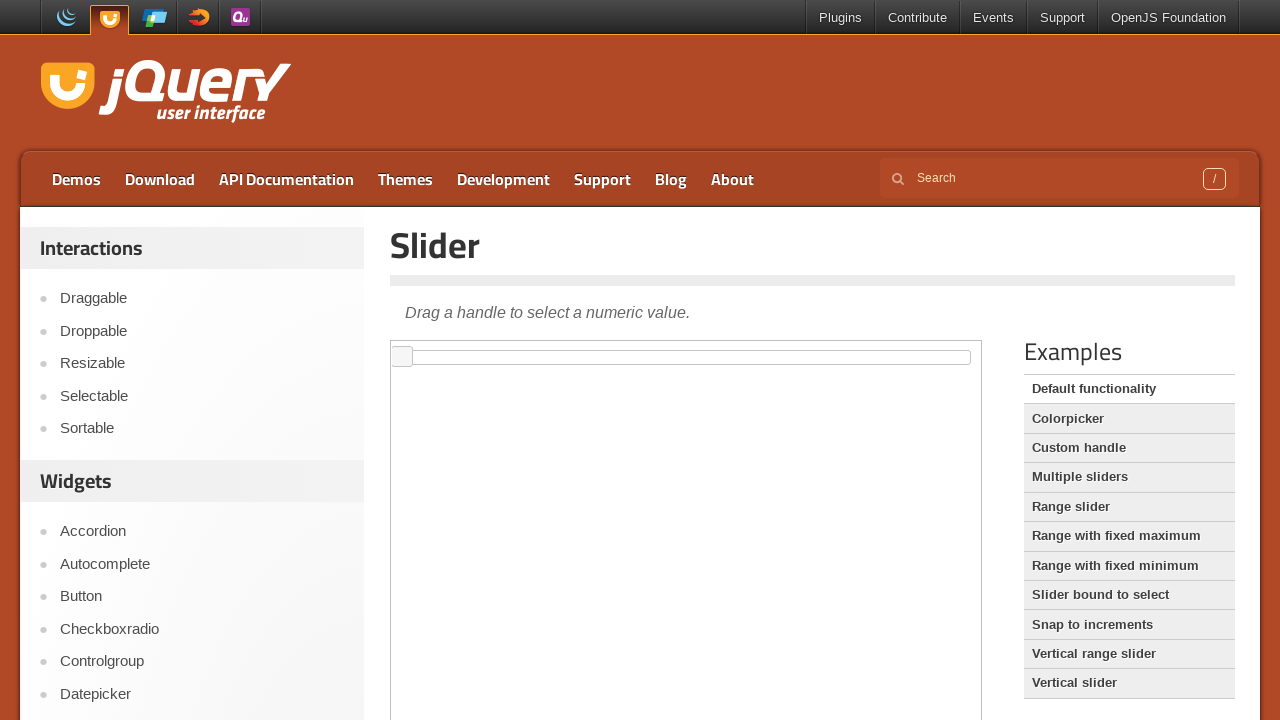

Located the slider element within the iframe
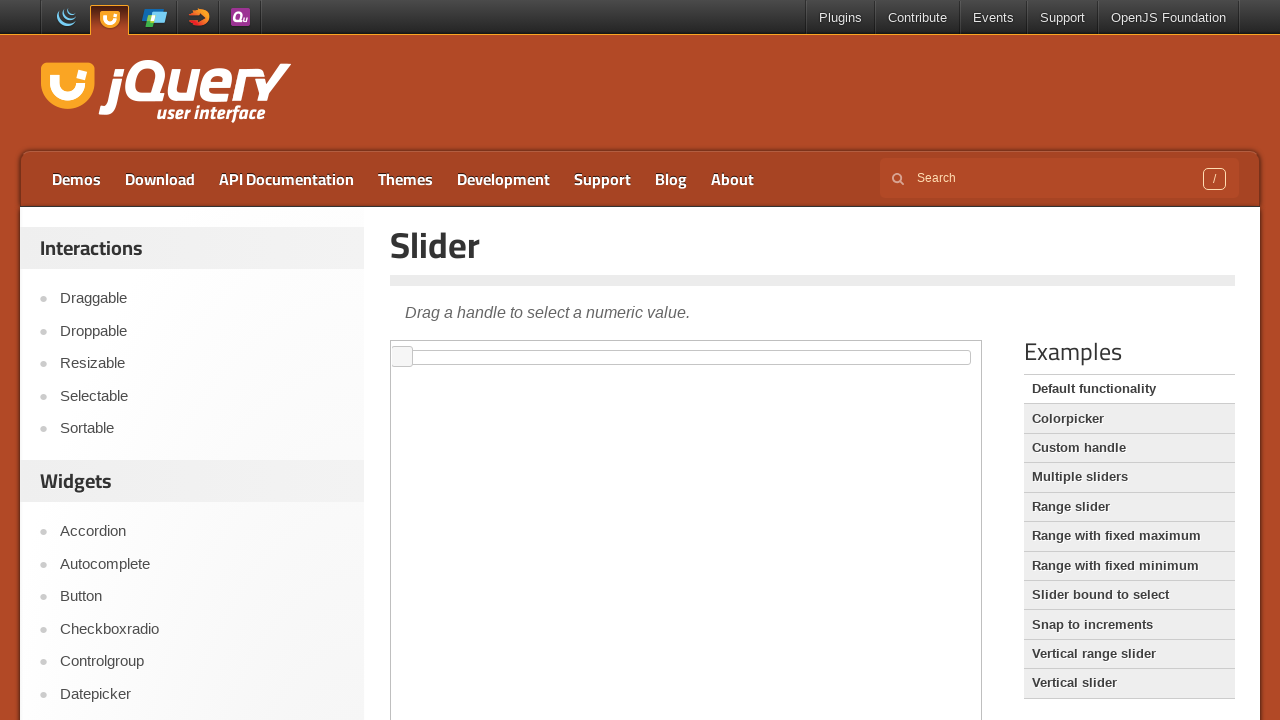

Located the slider handle element
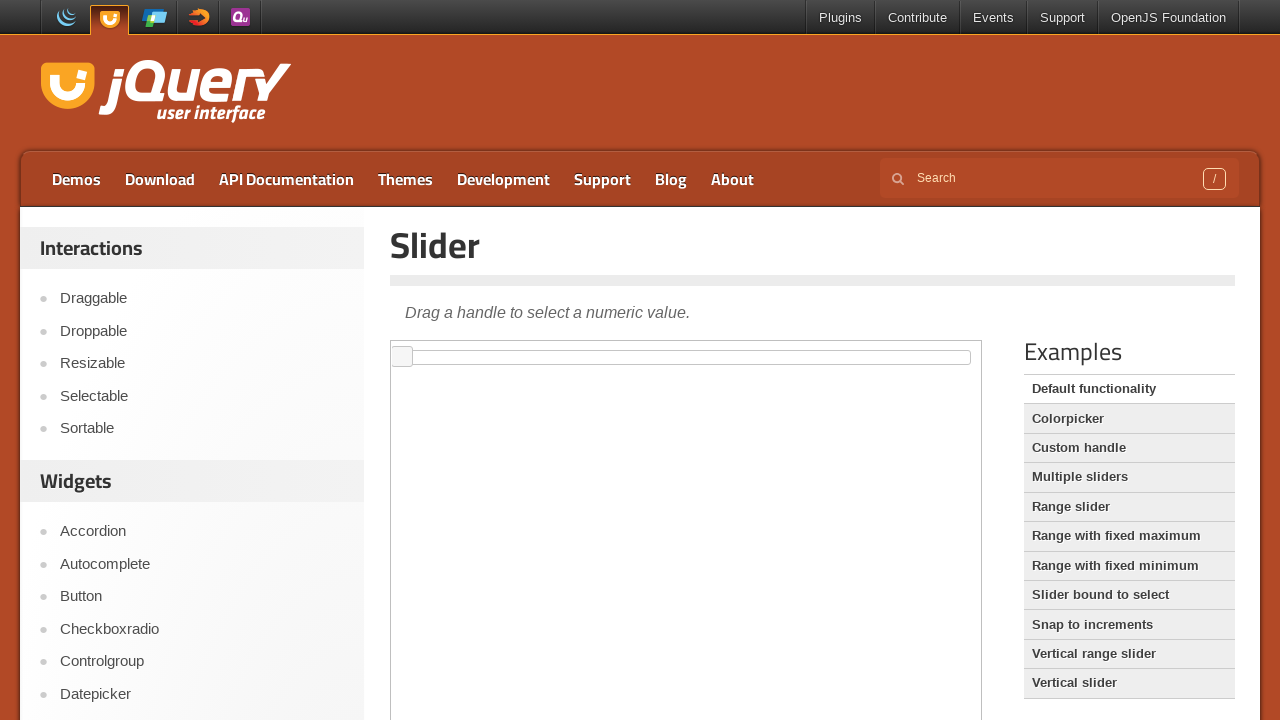

Dragged the slider handle to position x=500, y=0 at (901, 351)
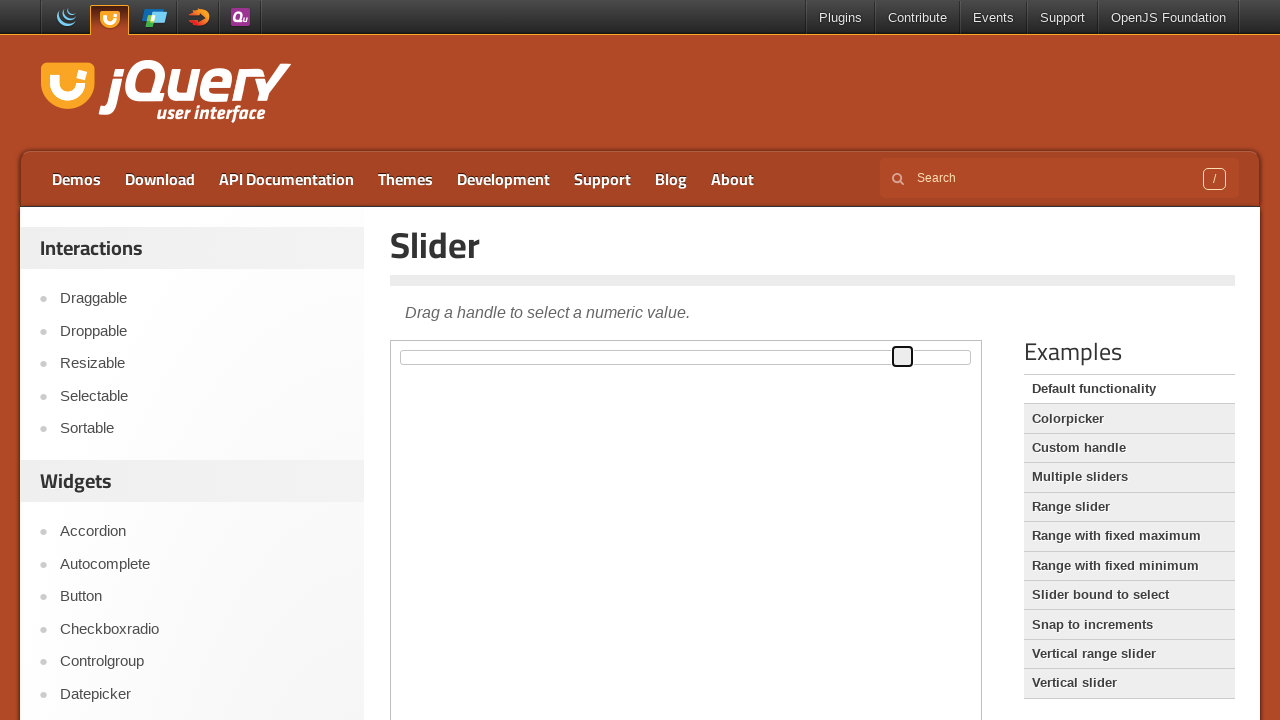

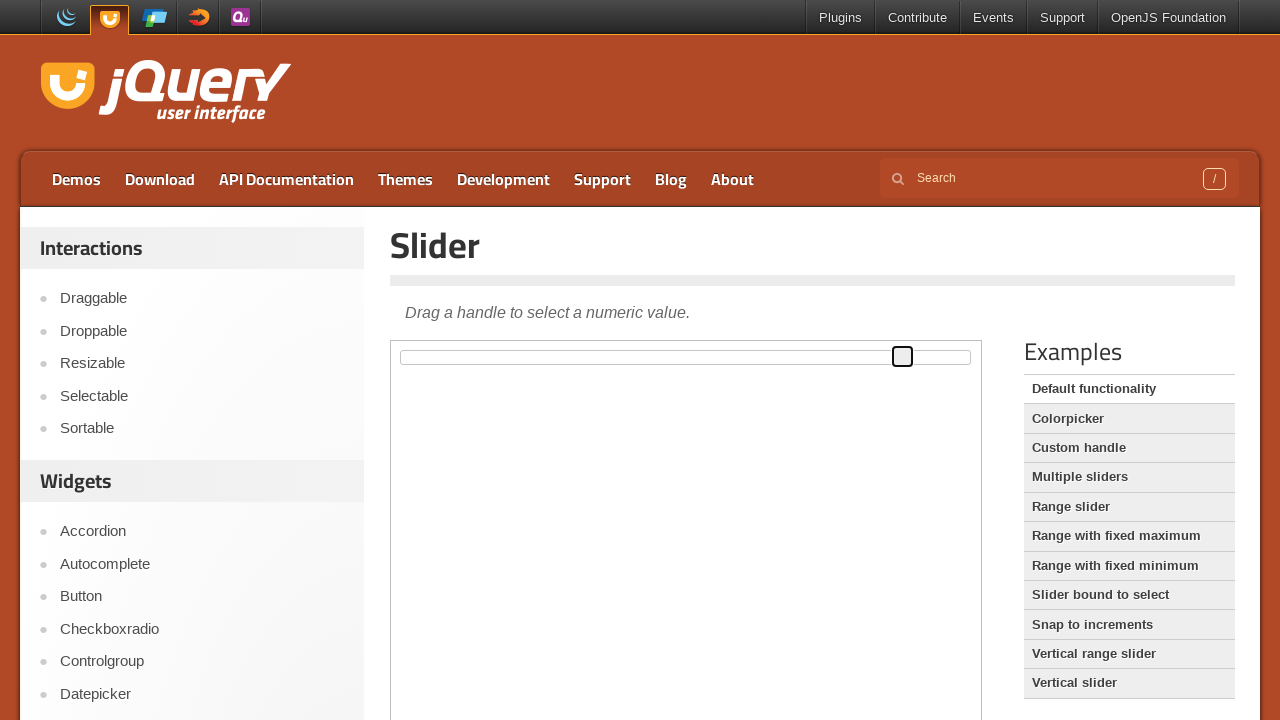